Navigates to W3Schools HTML tables tutorial page and verifies that the customers table is present with rows containing headers and data cells.

Starting URL: https://www.w3schools.com/html/html_tables.asp

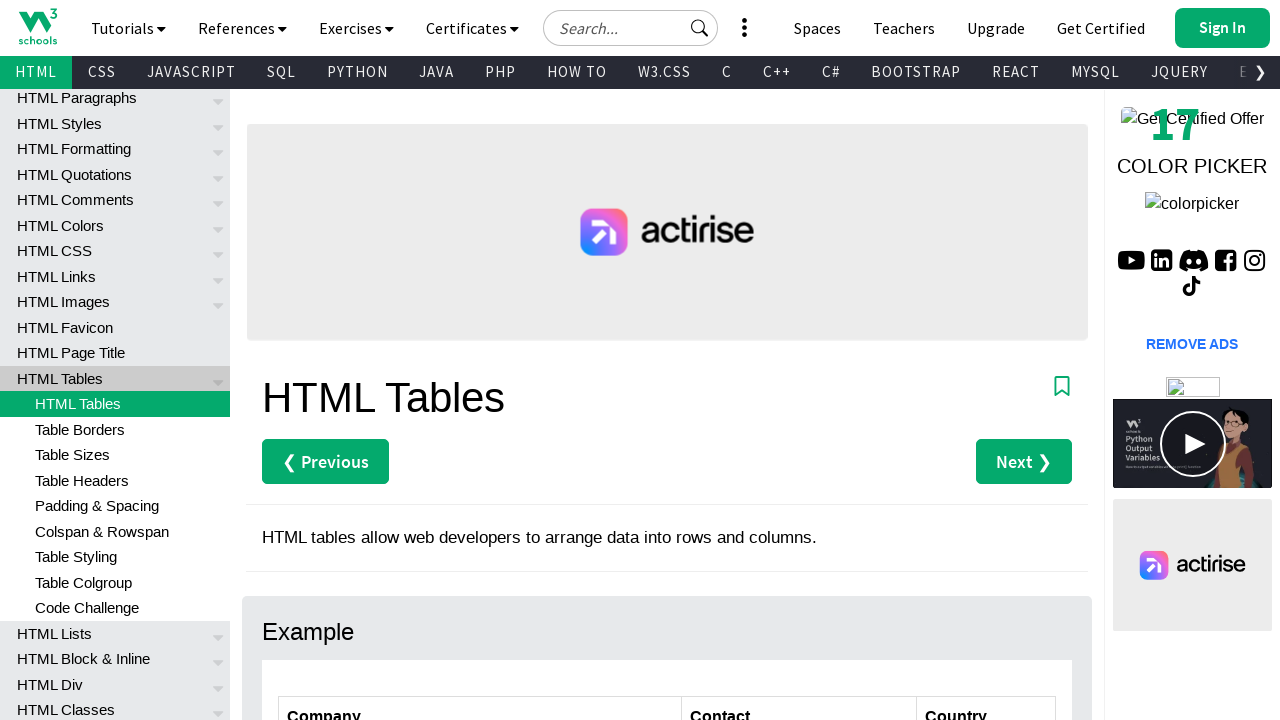

Navigated to W3Schools HTML tables tutorial page
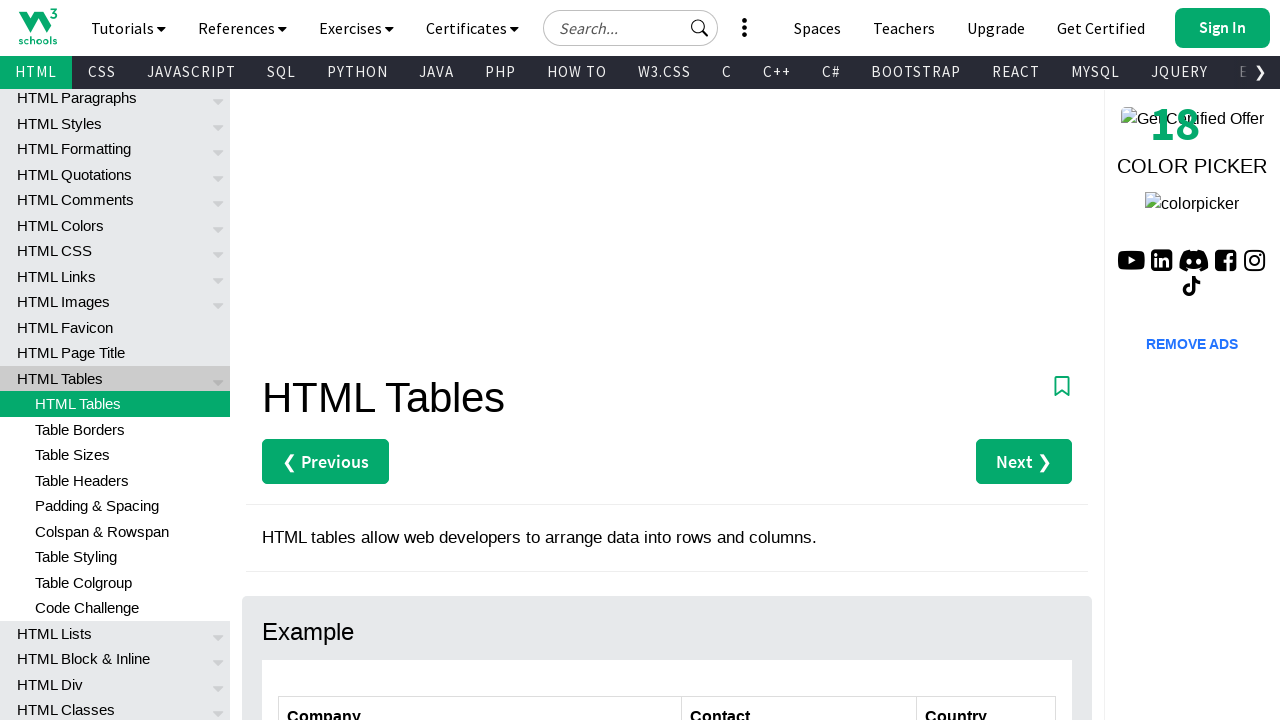

Customers table is visible on the page
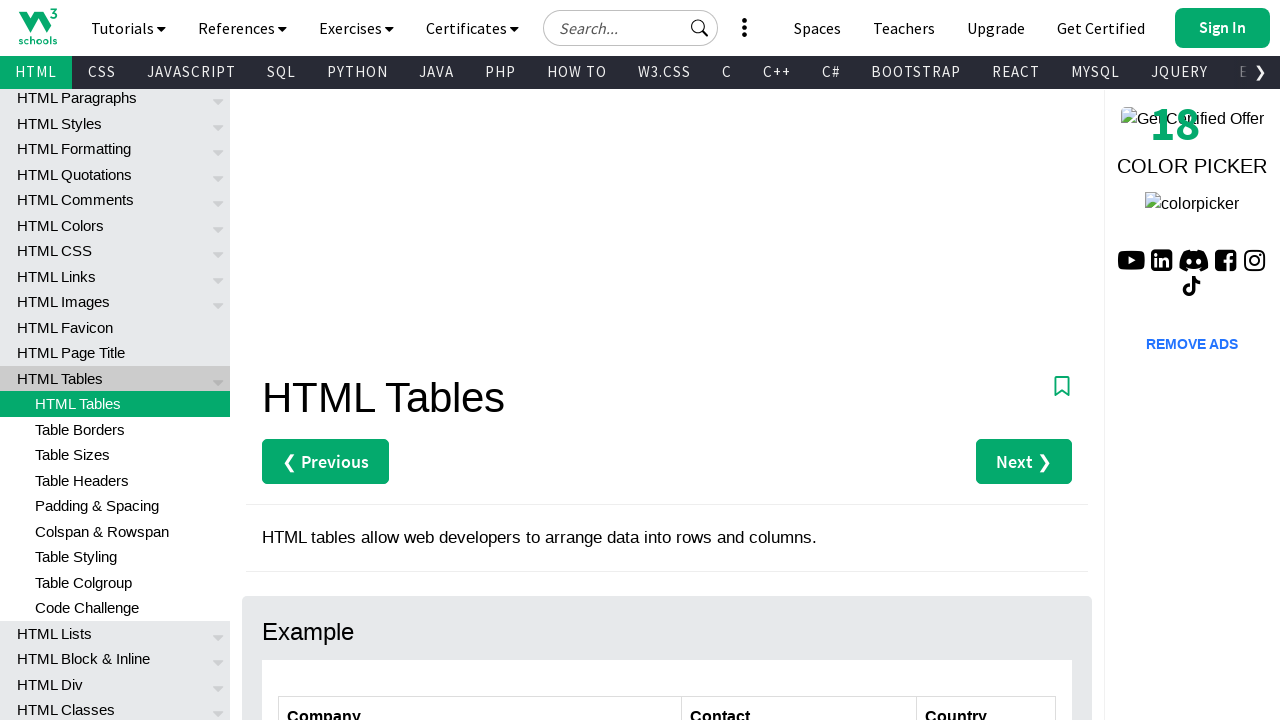

Verified table contains header cells
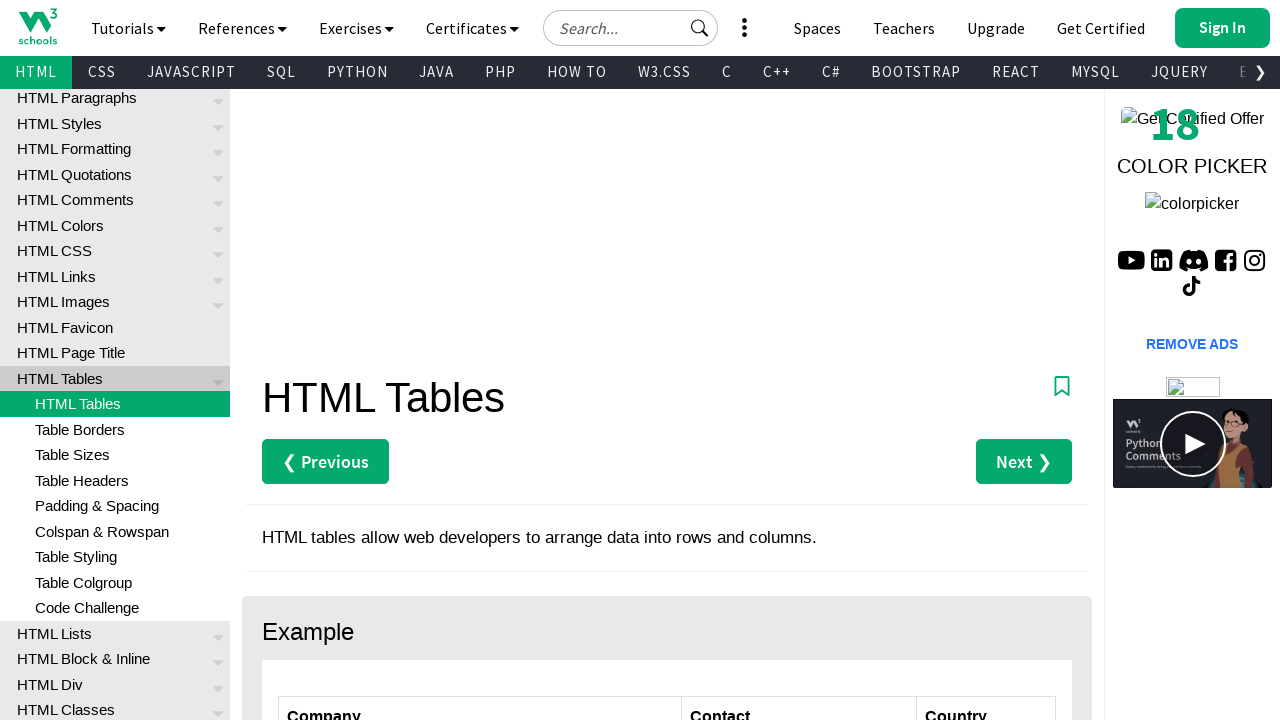

Verified table contains data cells
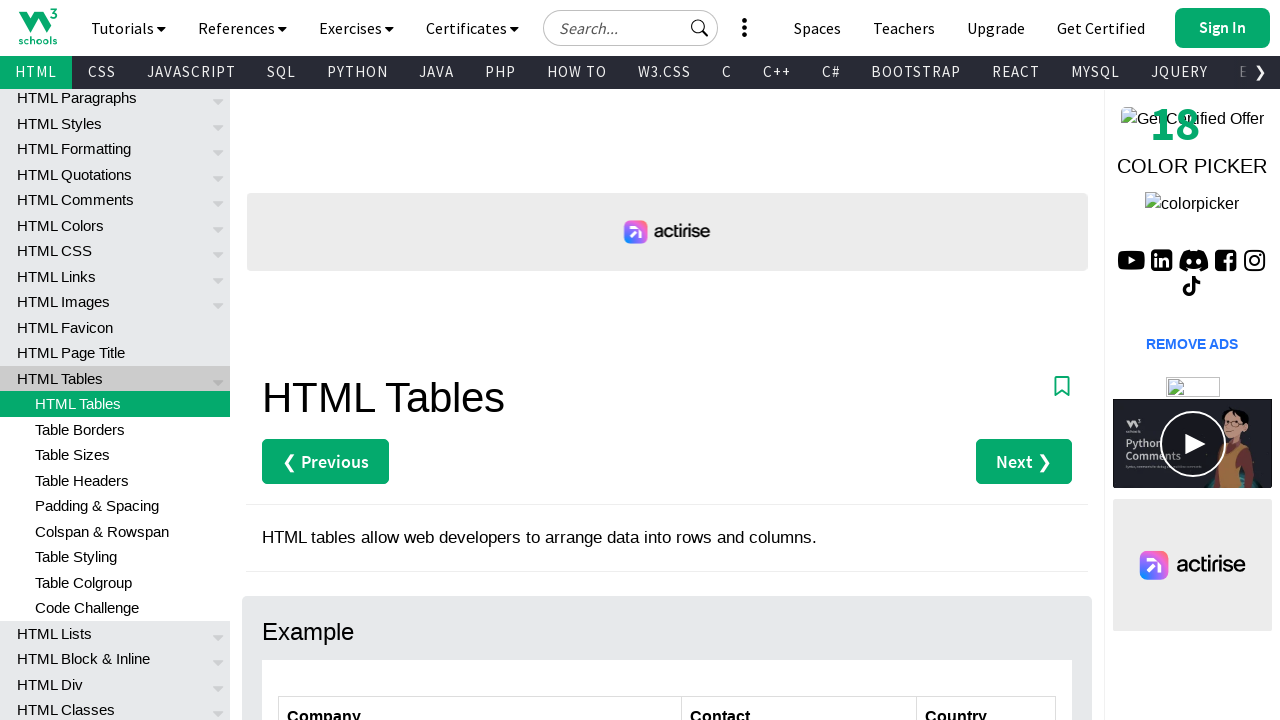

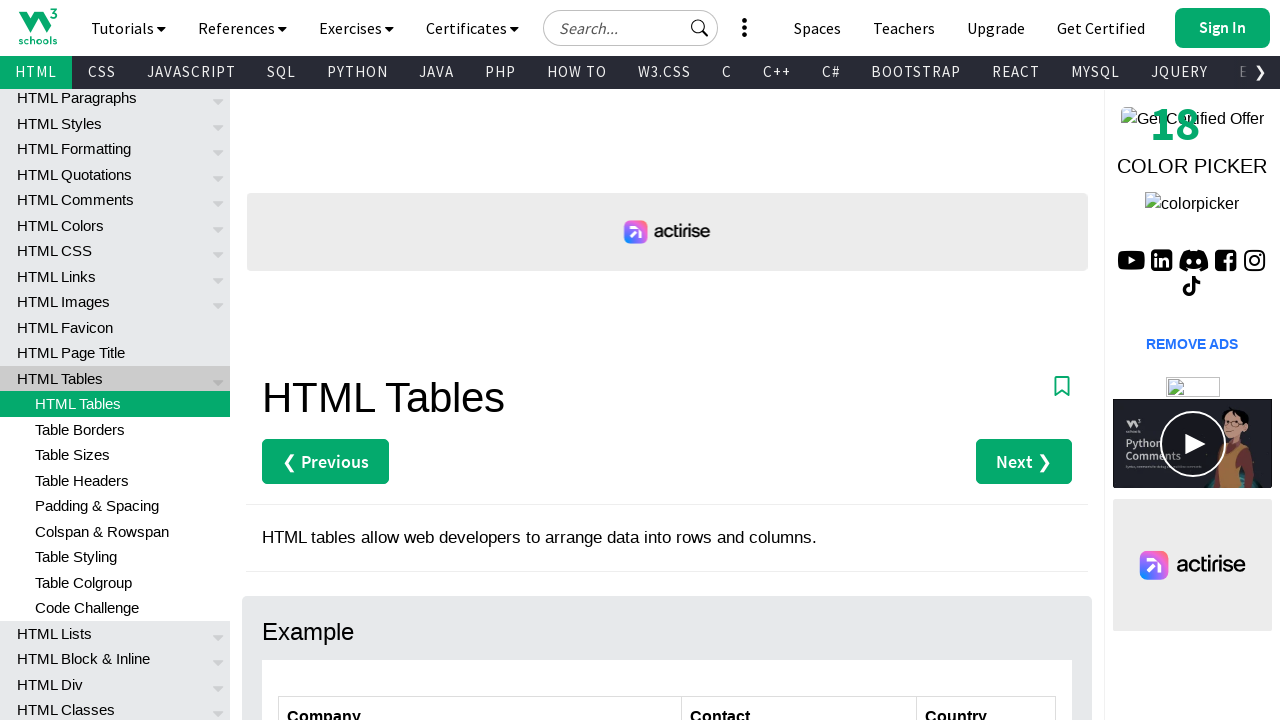